Navigates to the Selenium Simplified website and verifies the page loads successfully

Starting URL: http://compendiumdev.co.uk/selenium

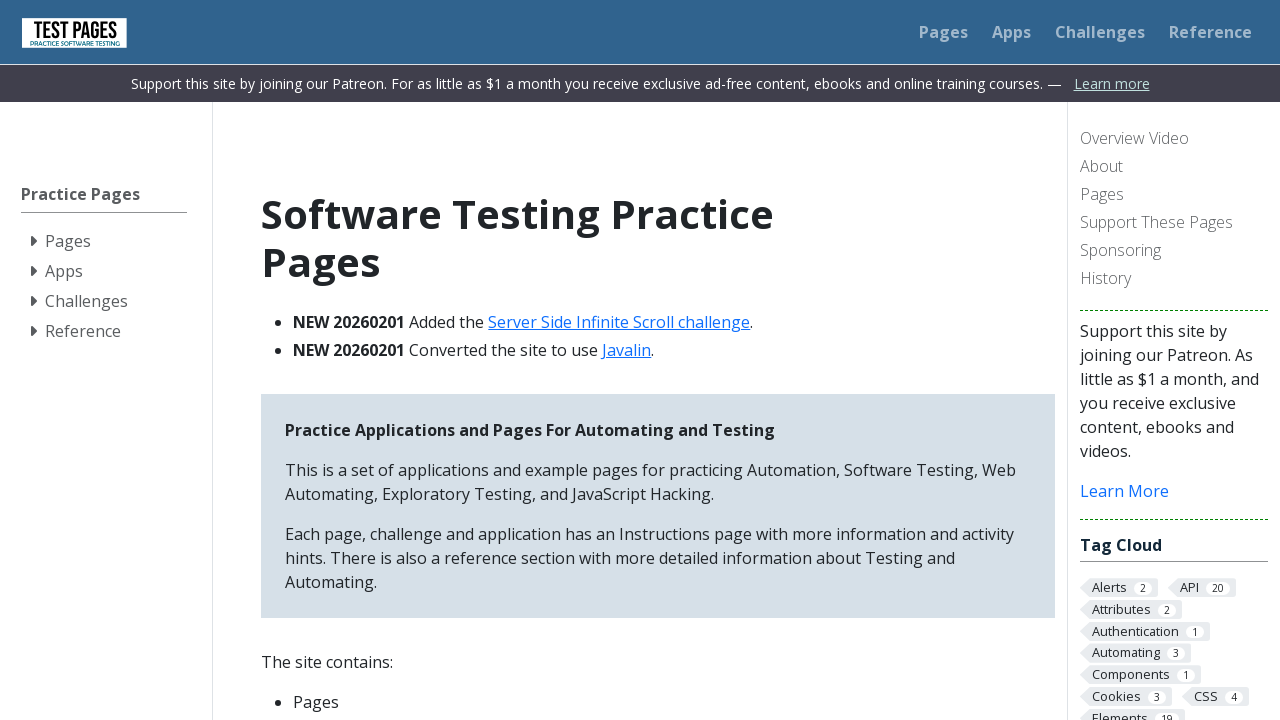

Navigated to Selenium Simplified website at http://compendiumdev.co.uk/selenium
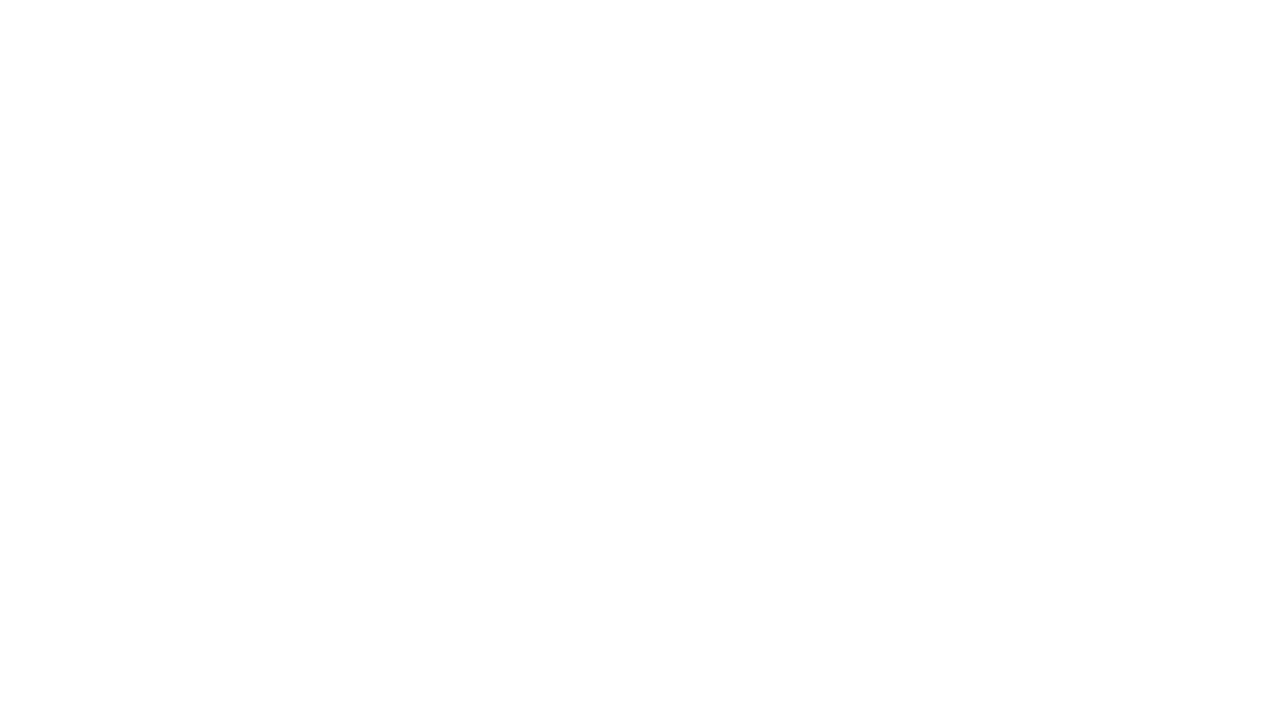

Page loaded successfully with DOM content rendered
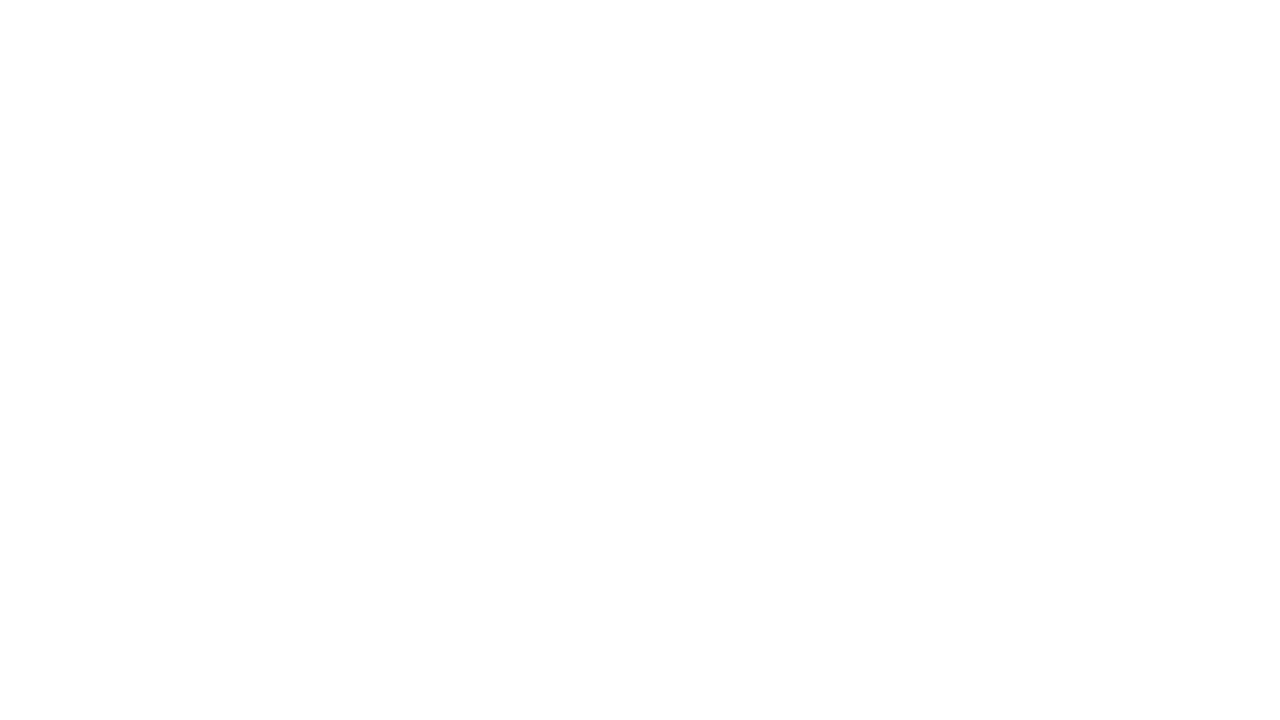

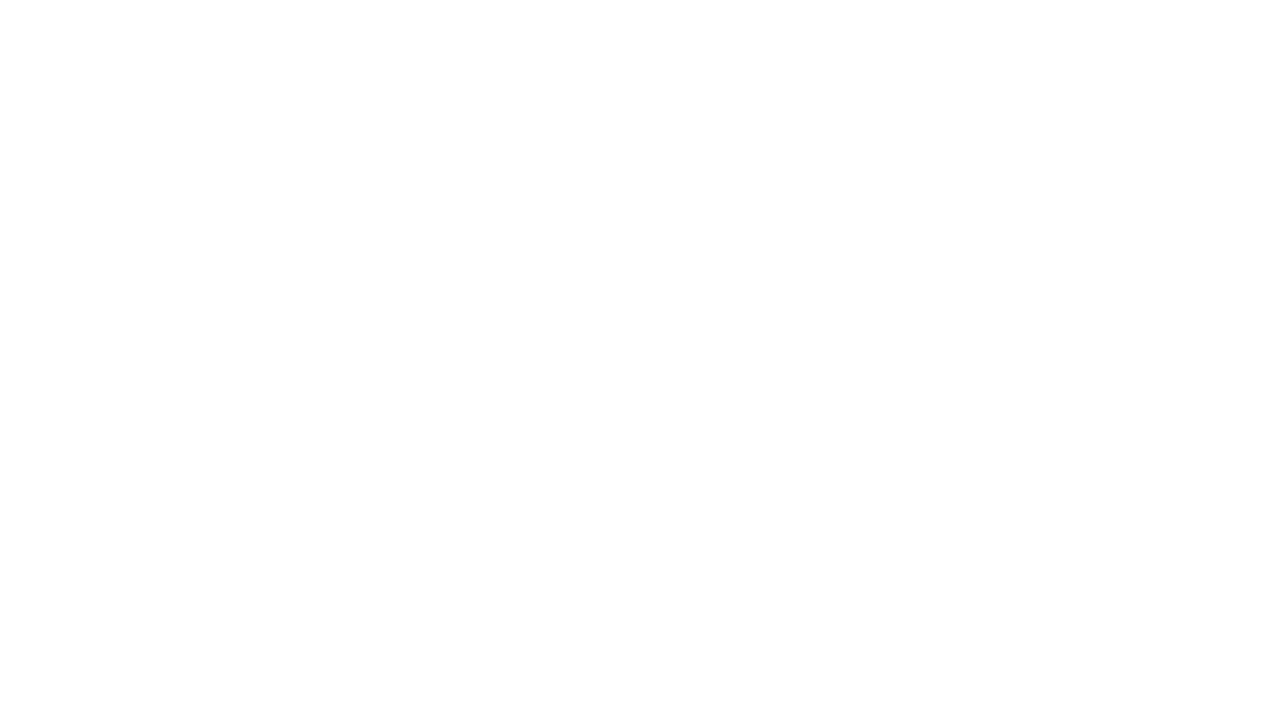